Tests bank customer login flow by selecting a customer name, logging in, selecting an account, viewing transactions, and returning to home page

Starting URL: https://www.globalsqa.com/angularJs-protractor/BankingProject/#/login

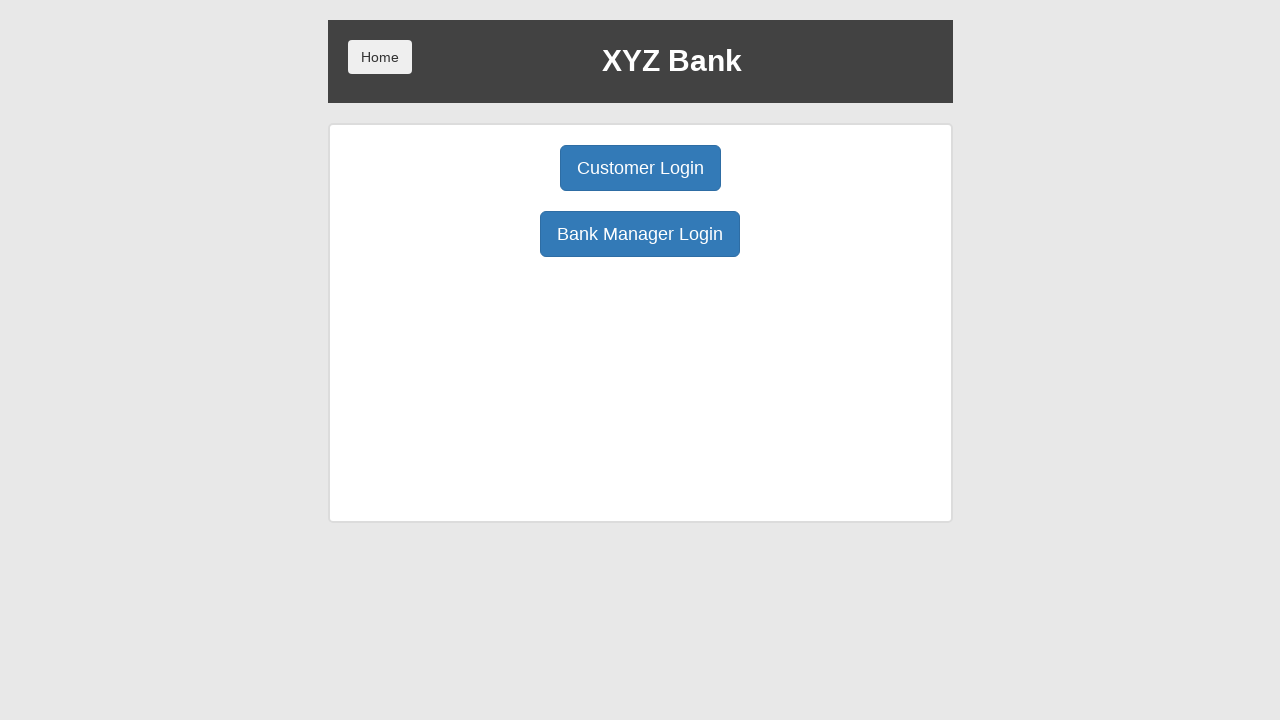

Clicked Customer Login button at (640, 168) on button:has-text('Customer Login')
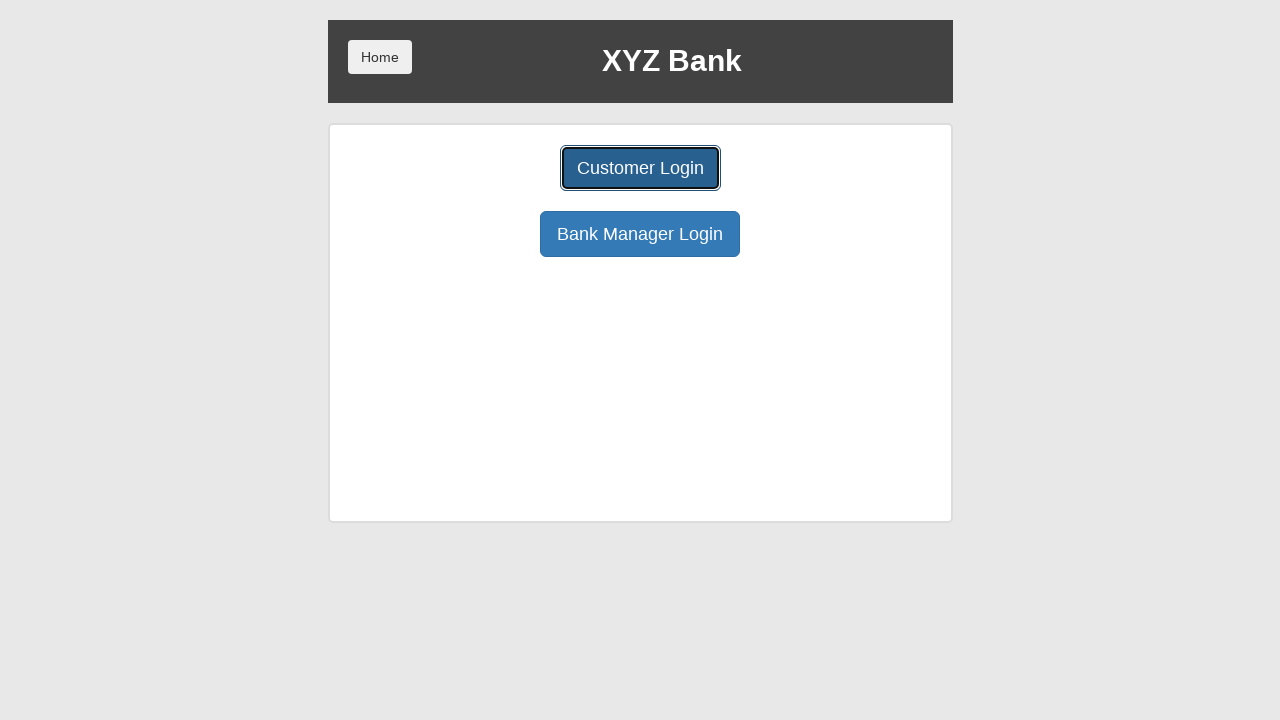

Selected customer name from dropdown on #userSelect
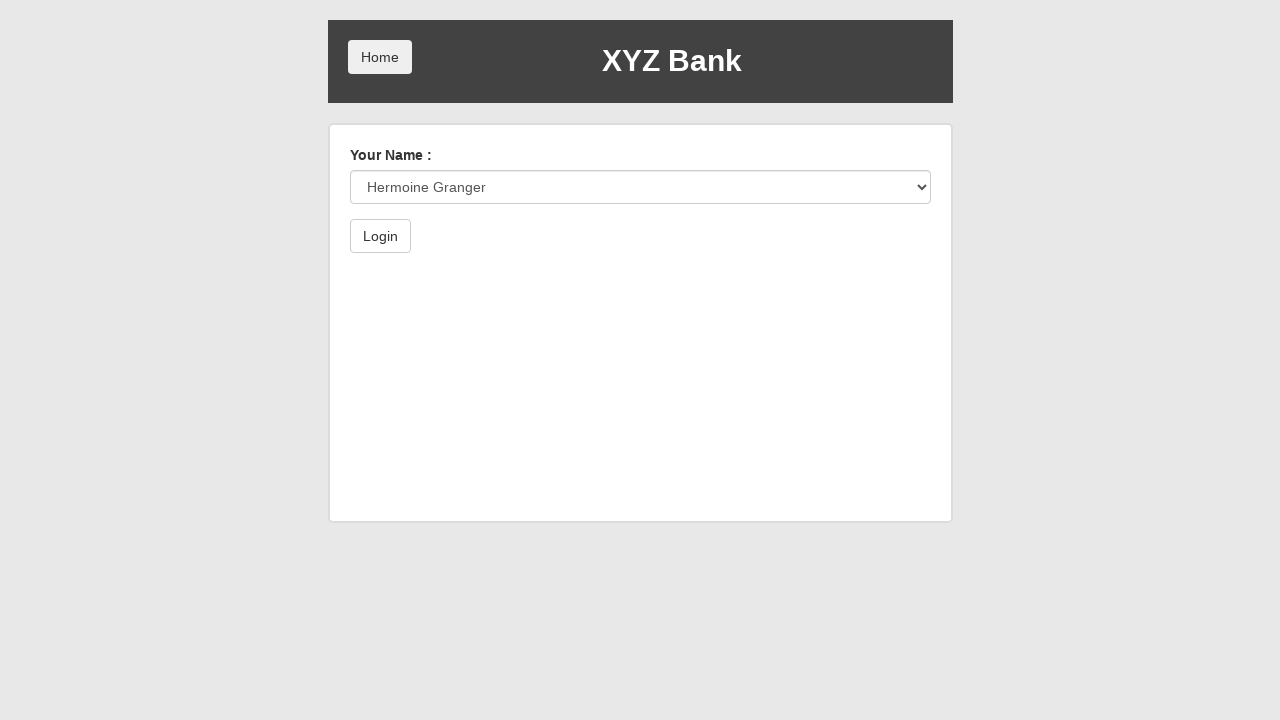

Clicked login button at (380, 236) on button[type='submit']
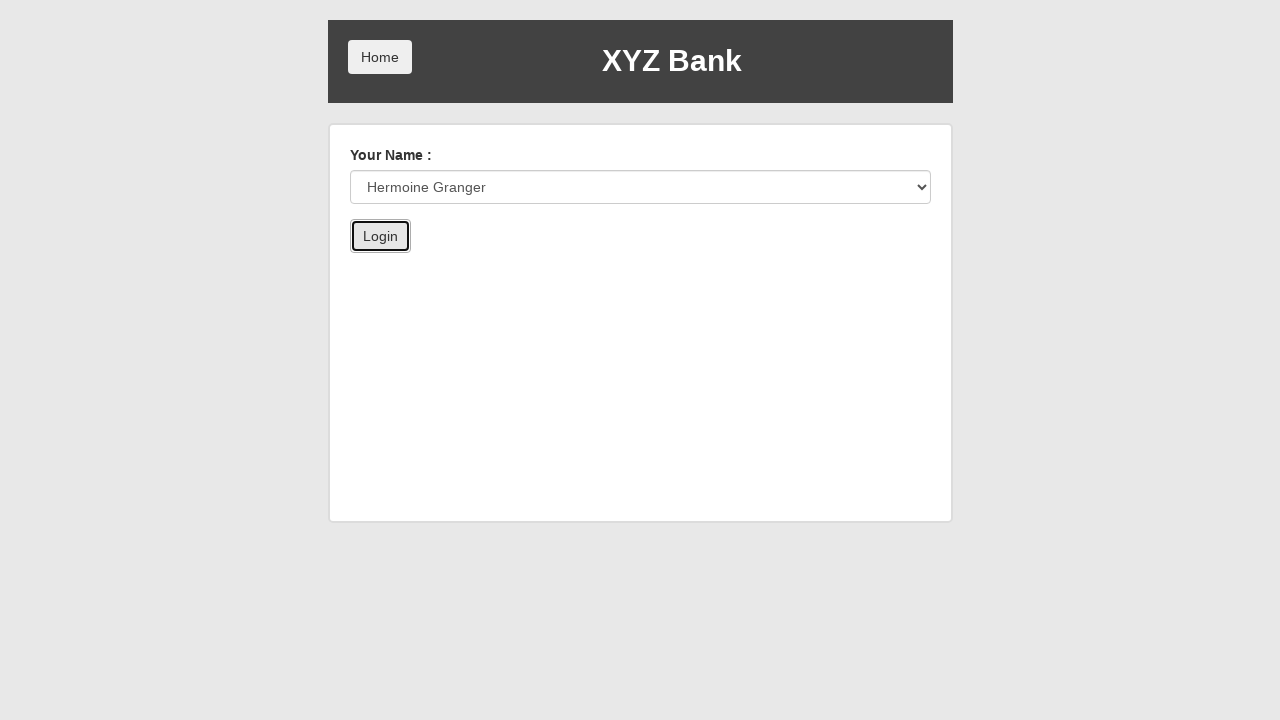

Selected account from dropdown on #accountSelect
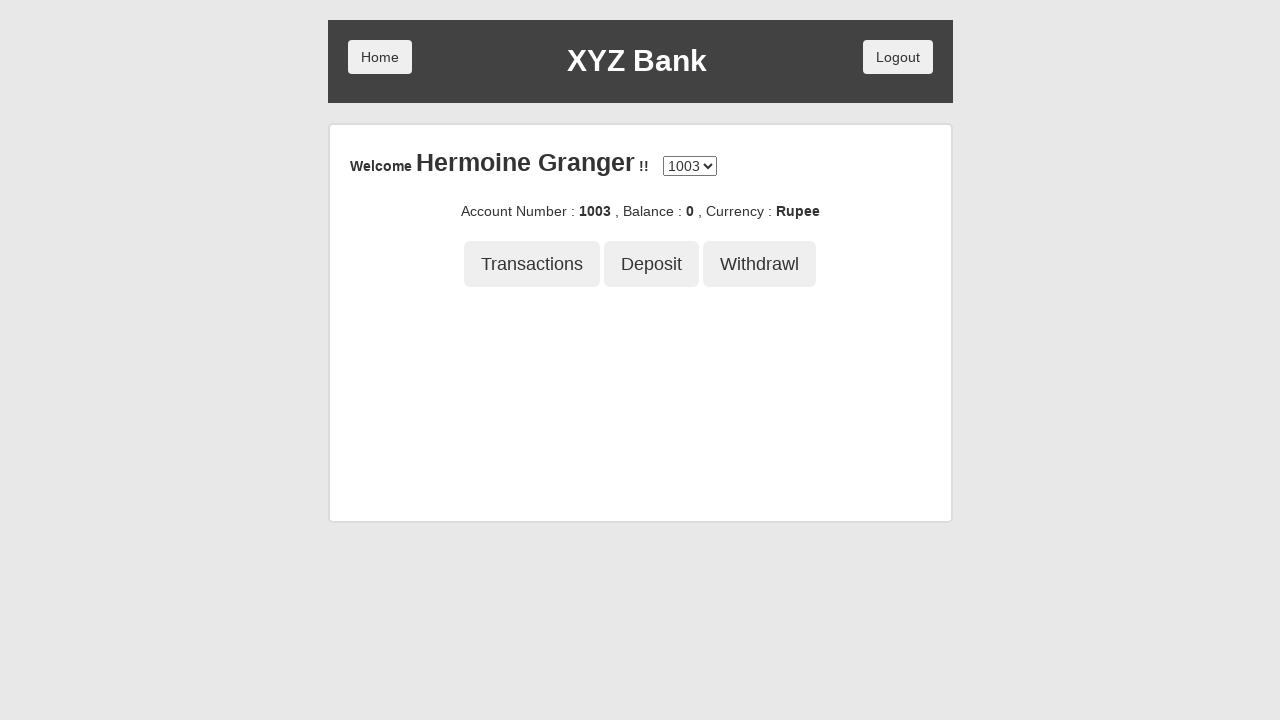

Clicked Transactions button to view transaction details at (532, 264) on button:has-text('Transactions')
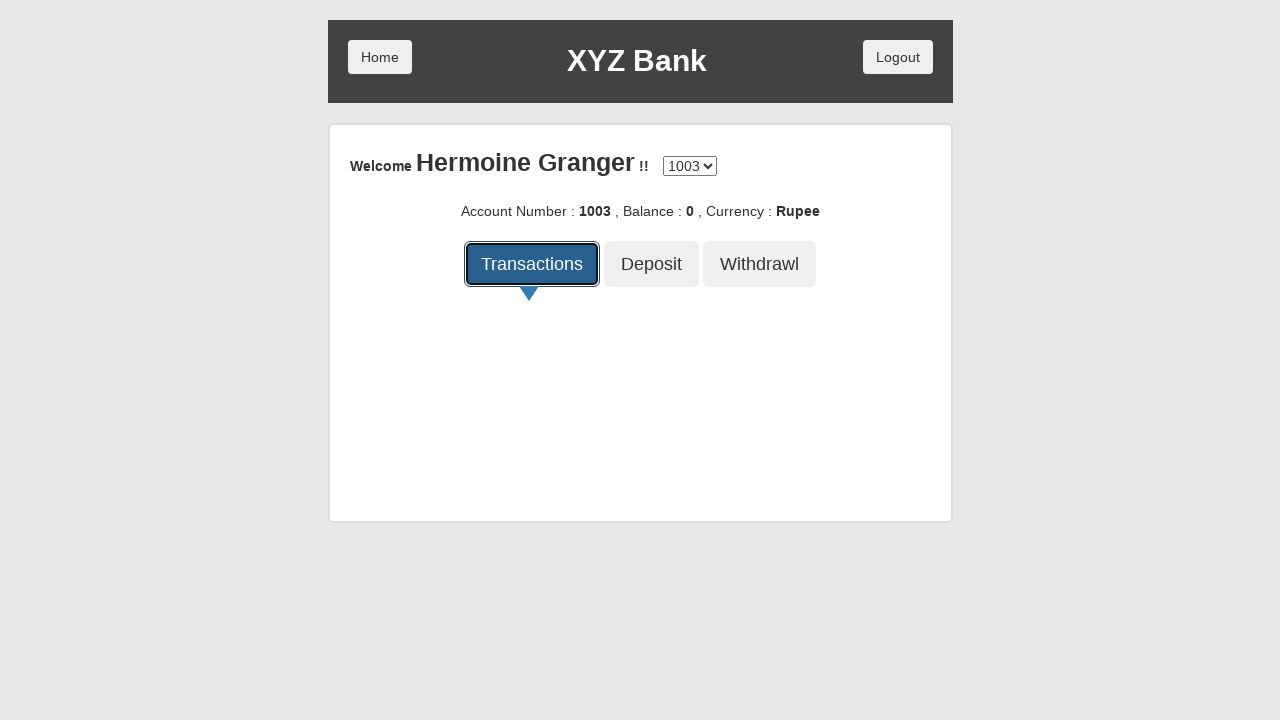

Clicked Home button to return to home page at (380, 57) on button.btn.home
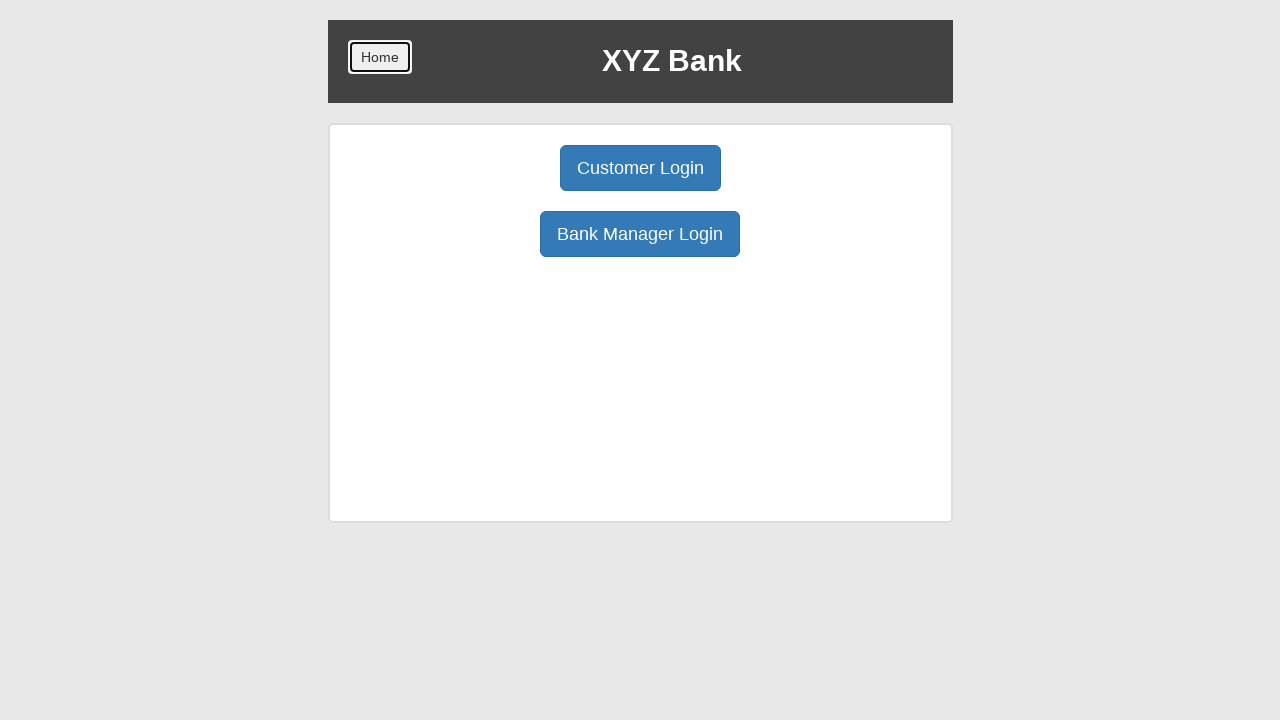

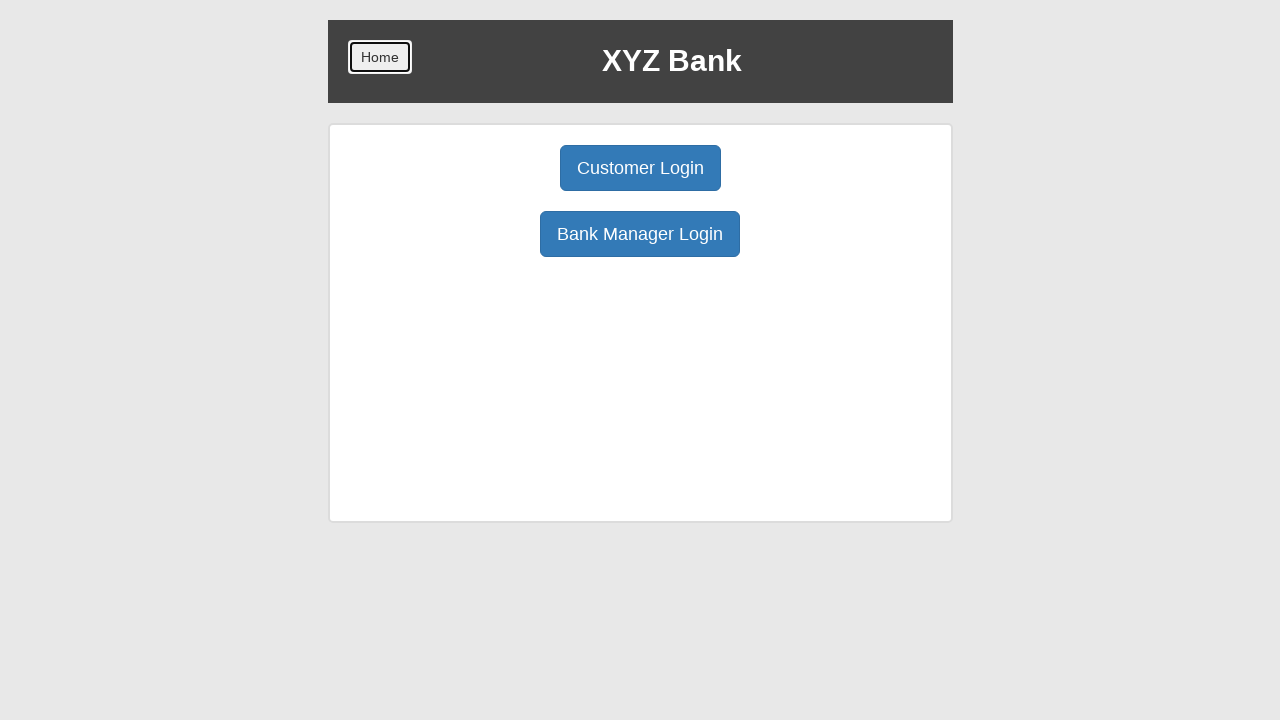